Tests e-commerce functionality by searching for products, adding them to cart, and verifying that selected items appear correctly in the checkout page

Starting URL: https://rahulshettyacademy.com/seleniumPractise/#/

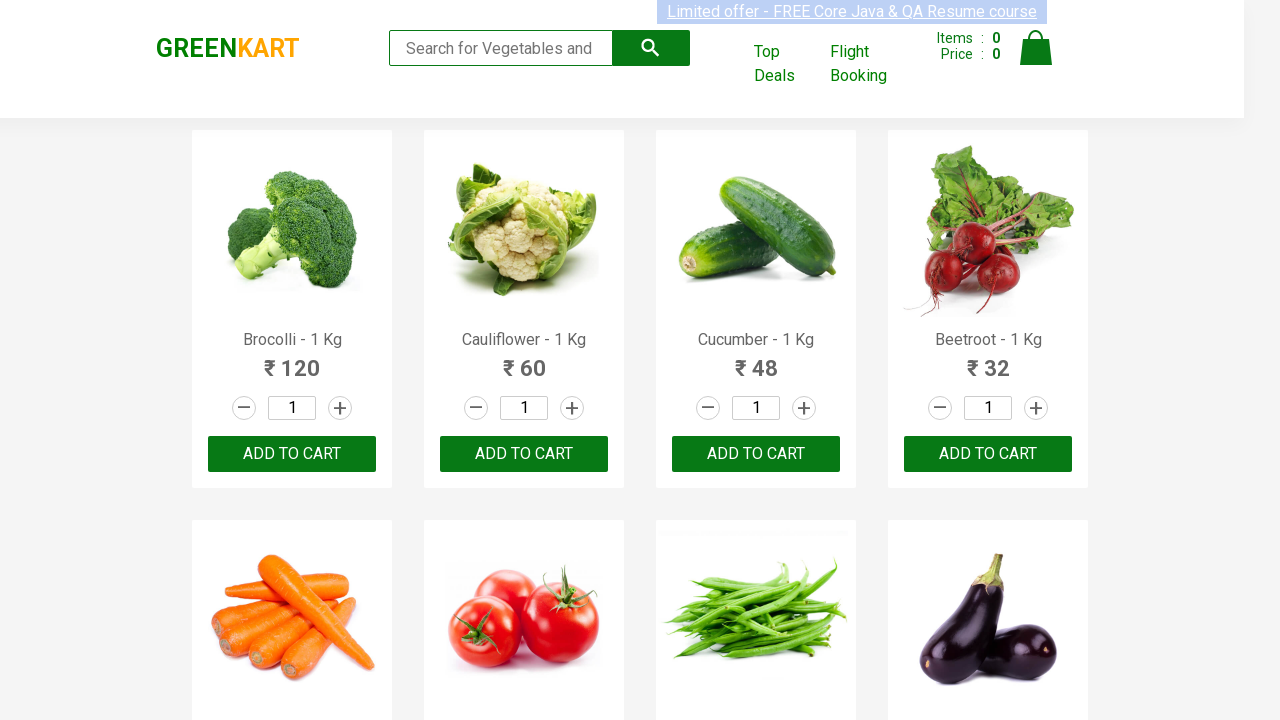

Filled search field with 'ber' to filter products on input[type='search']
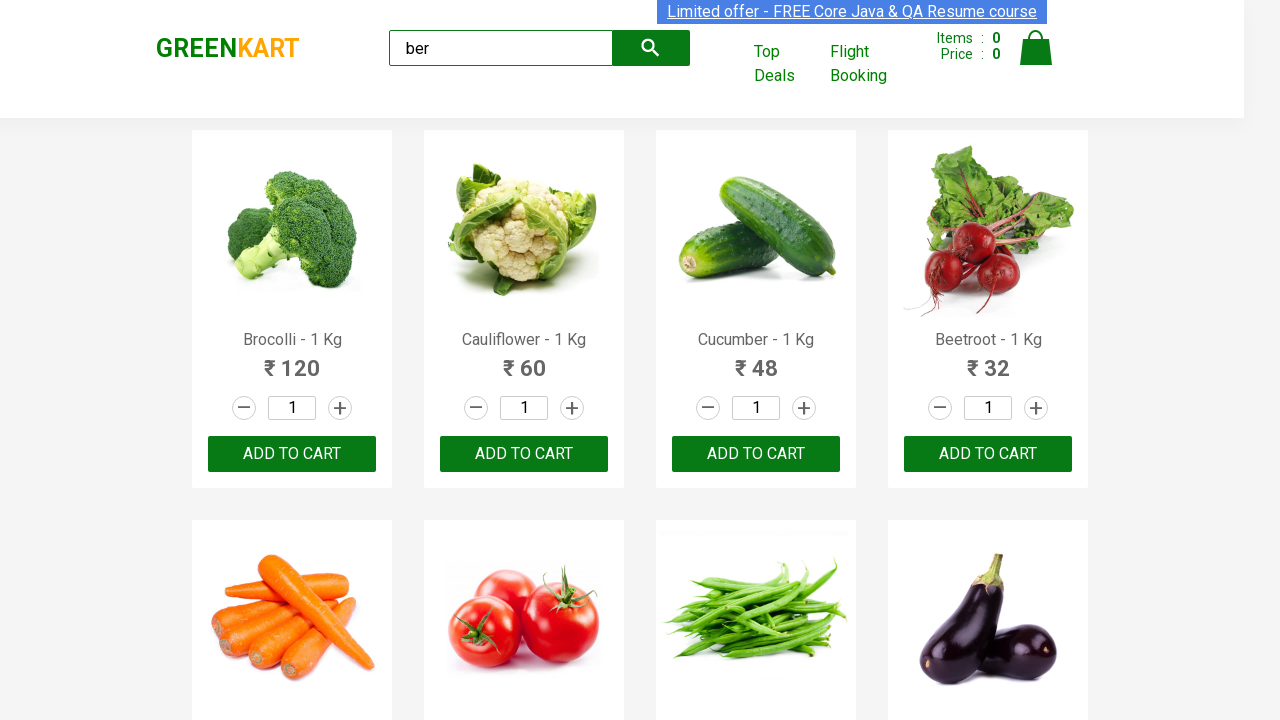

Waited 2 seconds for search results to load
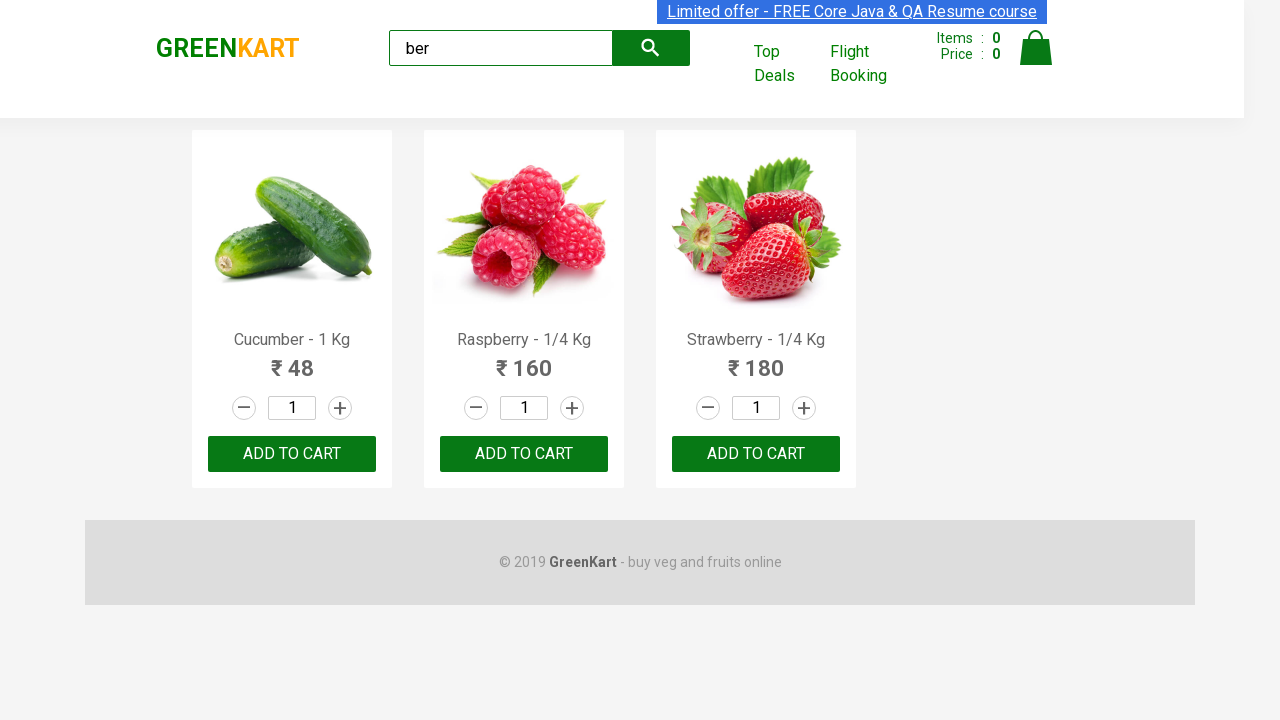

Retrieved all 'Add to Cart' buttons for filtered products
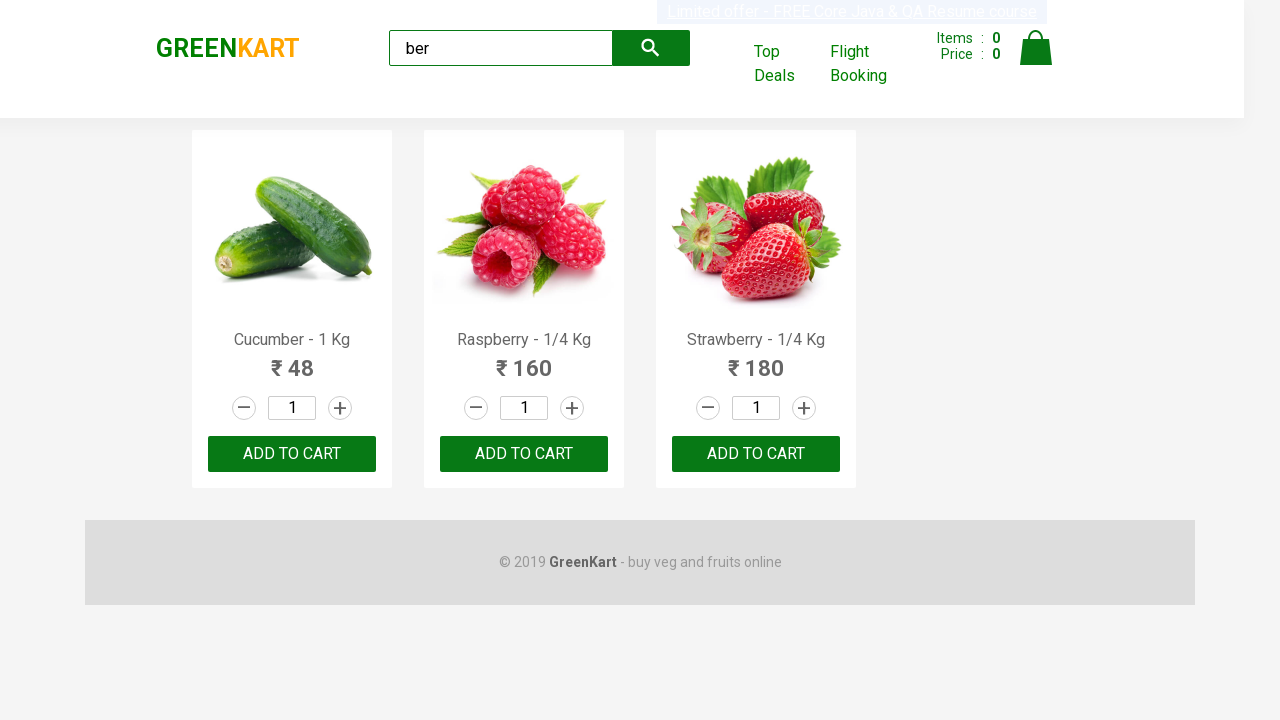

Retrieved product name: Cucumber - 1 Kg
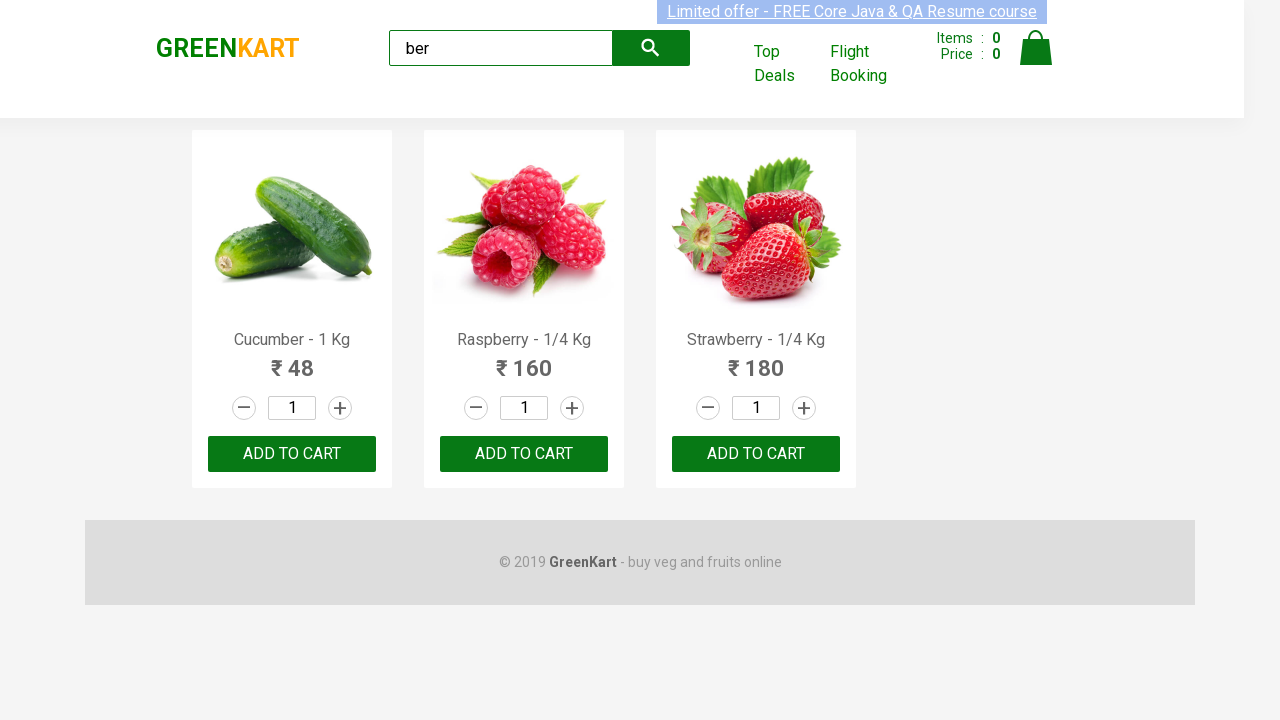

Clicked 'Add to Cart' button for product: Cucumber - 1 Kg at (292, 454) on xpath=//div[@class='product']/div/button >> nth=0
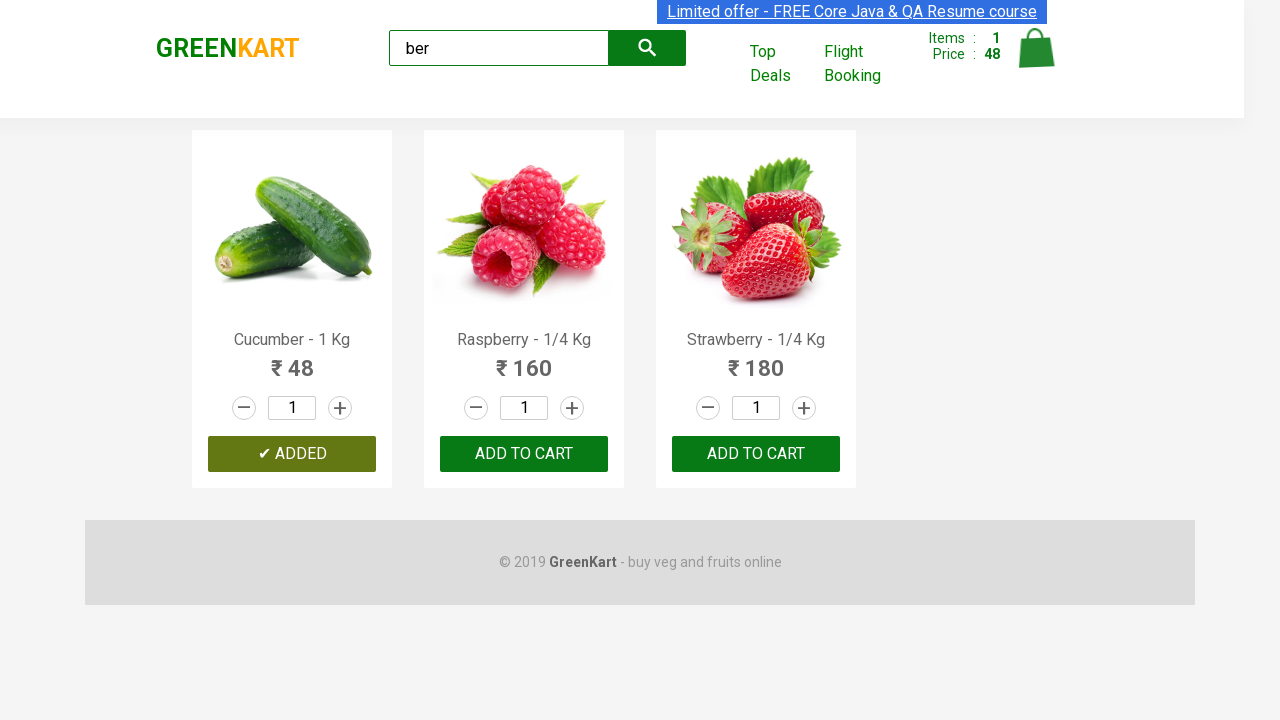

Retrieved product name: Raspberry - 1/4 Kg
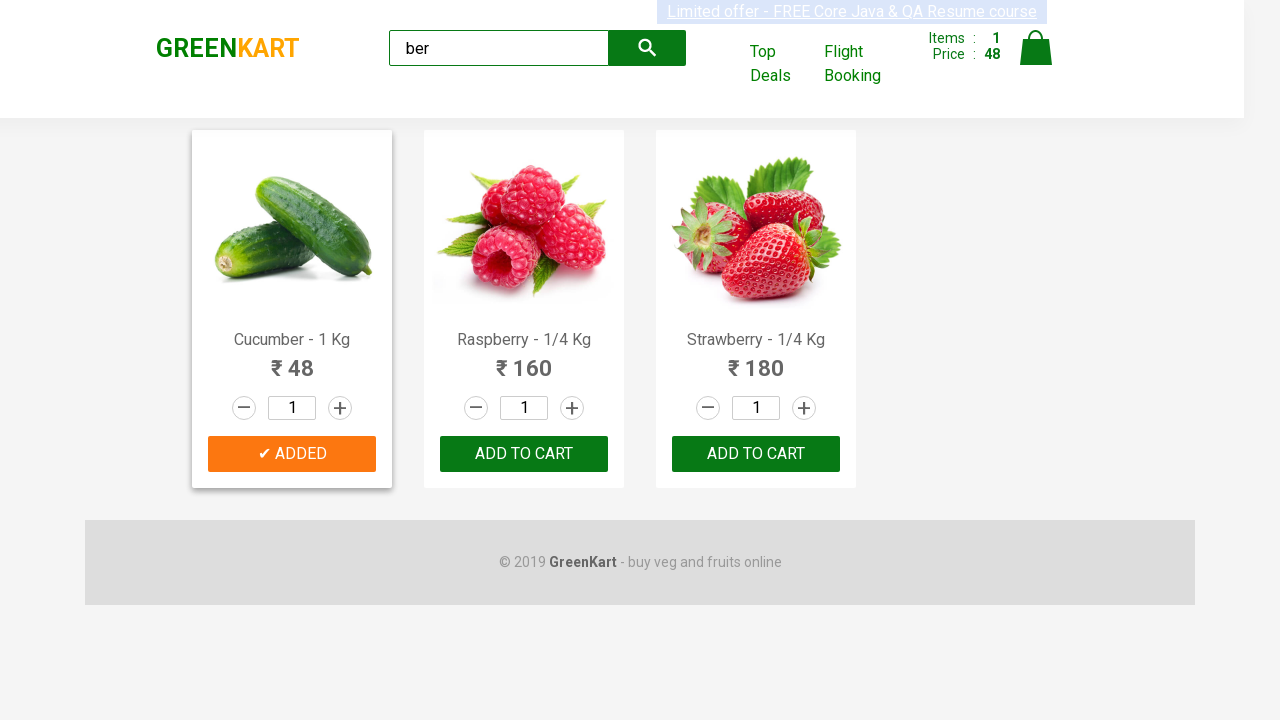

Clicked 'Add to Cart' button for product: Raspberry - 1/4 Kg at (524, 454) on xpath=//div[@class='product']/div/button >> nth=1
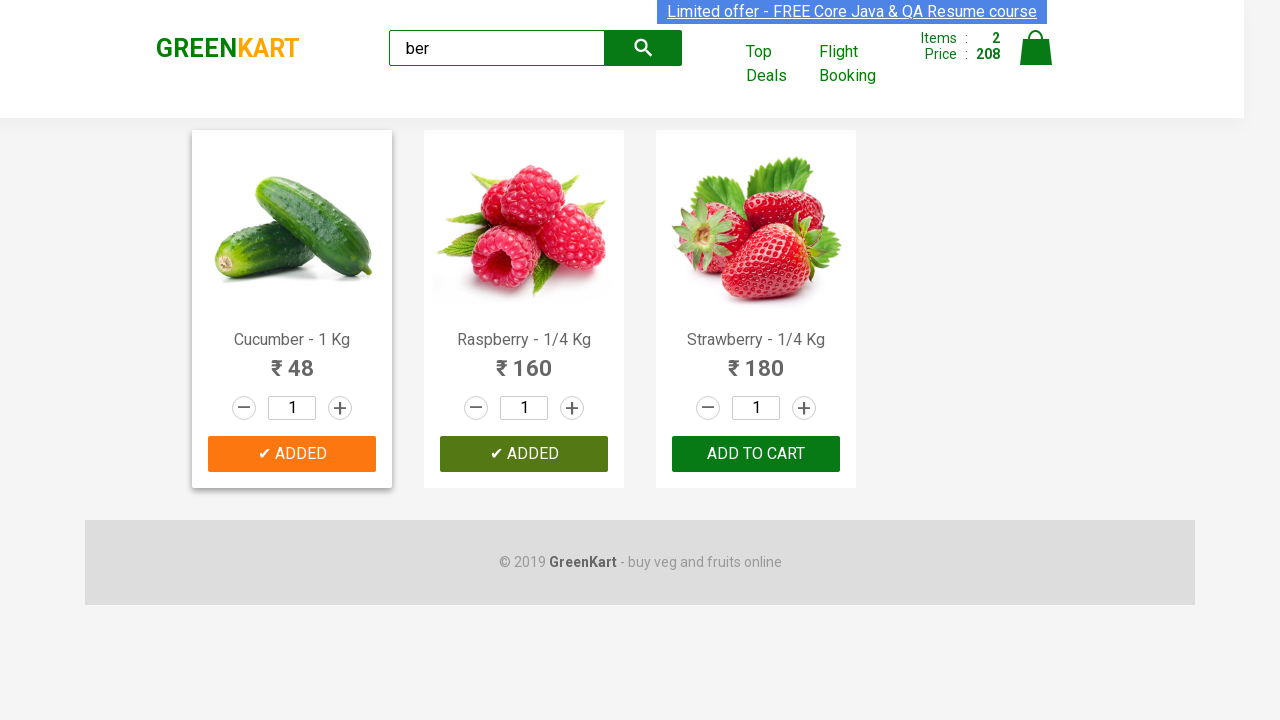

Retrieved product name: Strawberry - 1/4 Kg
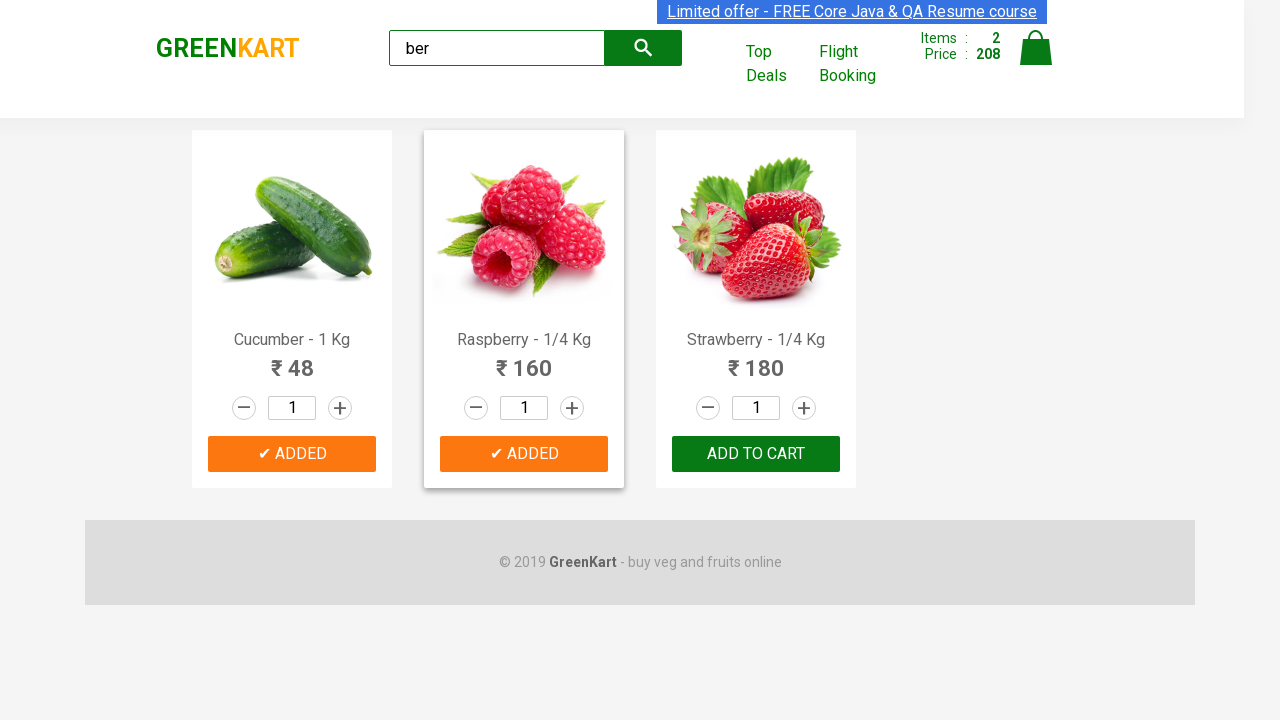

Clicked 'Add to Cart' button for product: Strawberry - 1/4 Kg at (756, 454) on xpath=//div[@class='product']/div/button >> nth=2
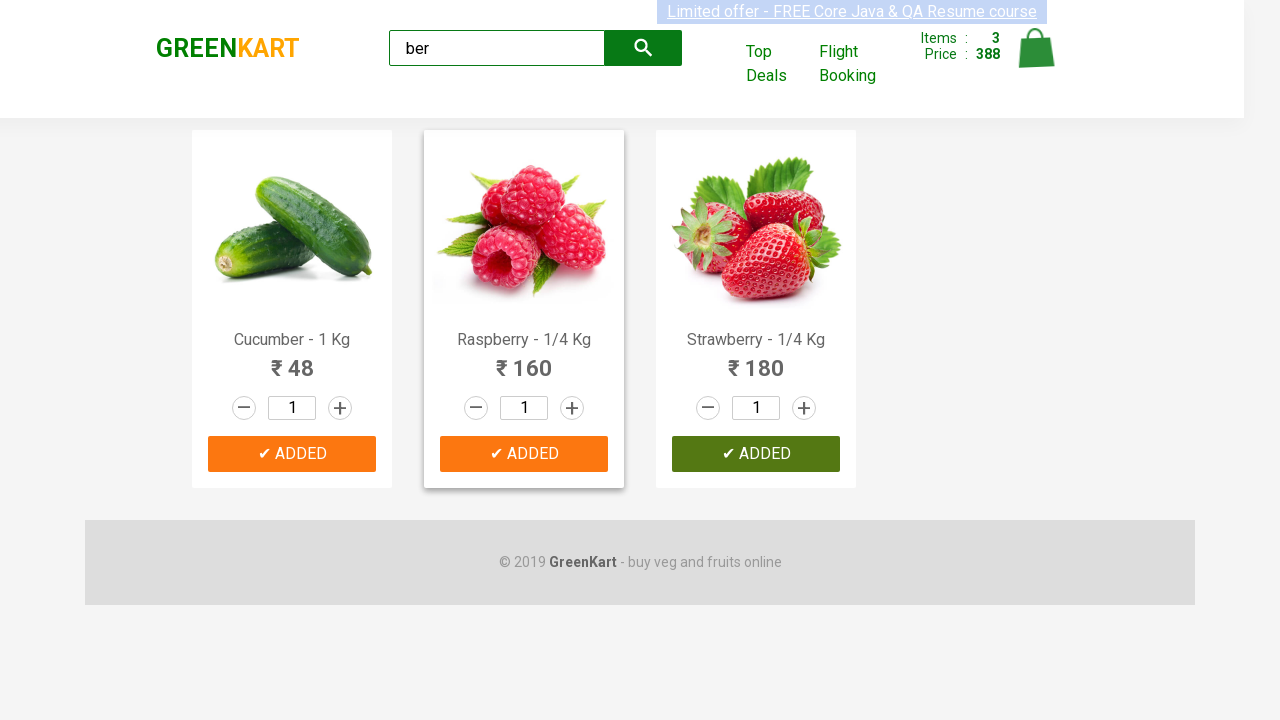

Clicked on cart icon to view cart at (1036, 48) on xpath=//img[@alt='Cart']
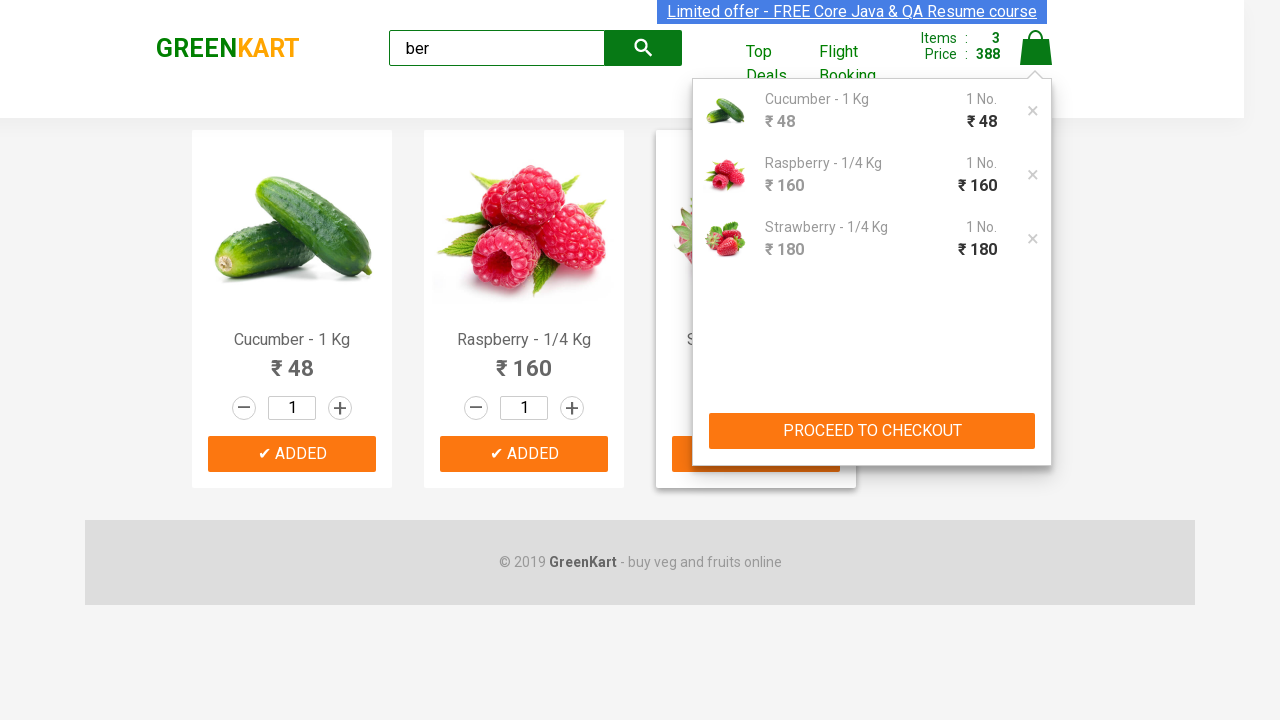

Clicked 'PROCEED TO CHECKOUT' button at (872, 431) on xpath=//button[text()='PROCEED TO CHECKOUT']
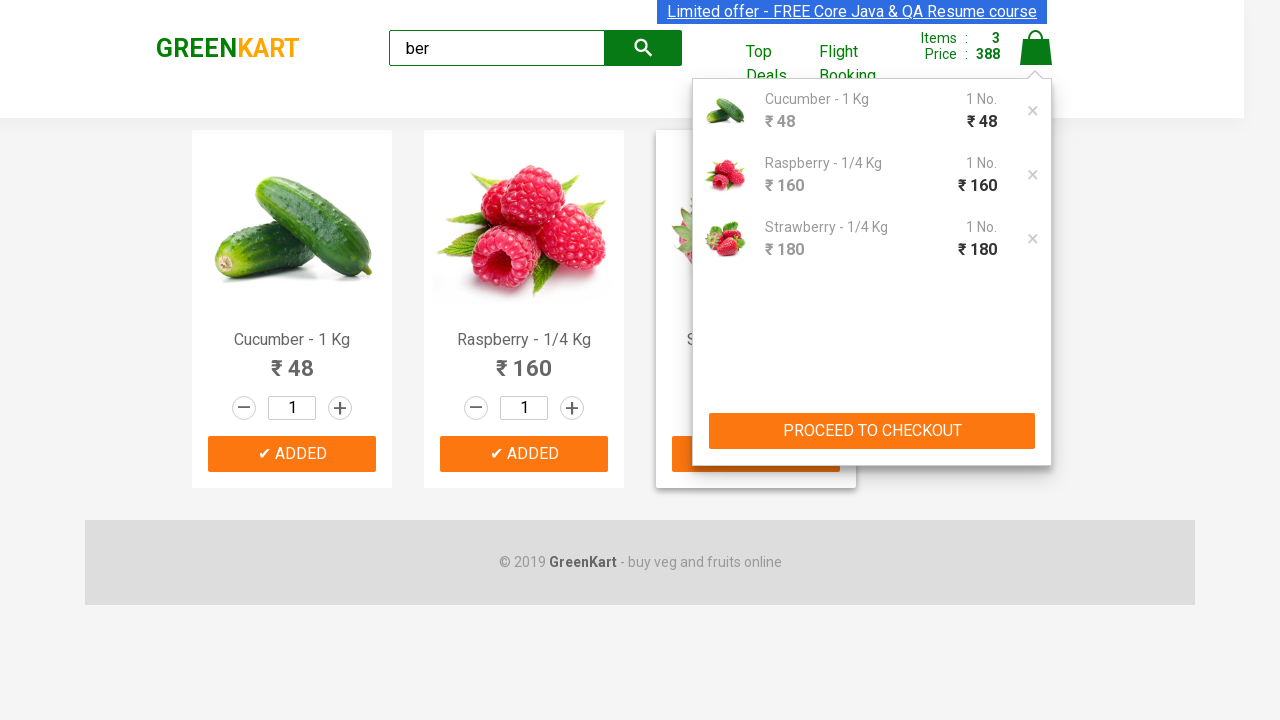

Checkout page loaded successfully
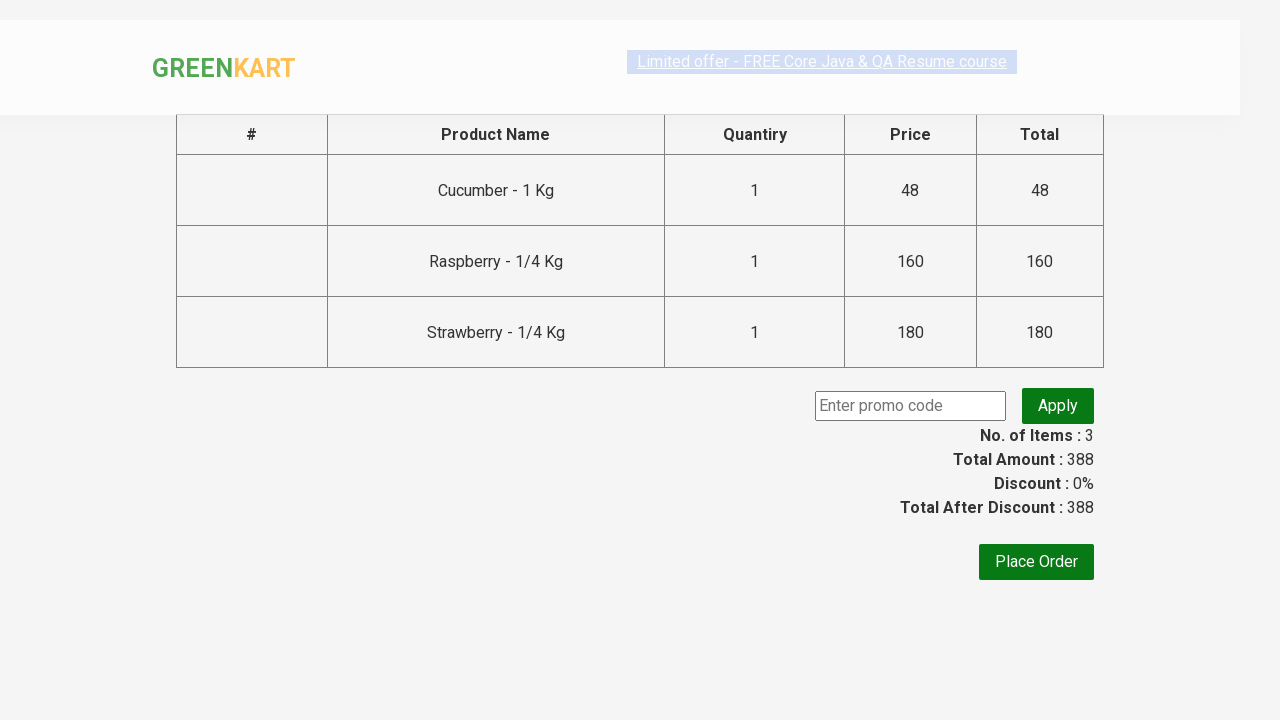

Retrieved all product names from checkout page
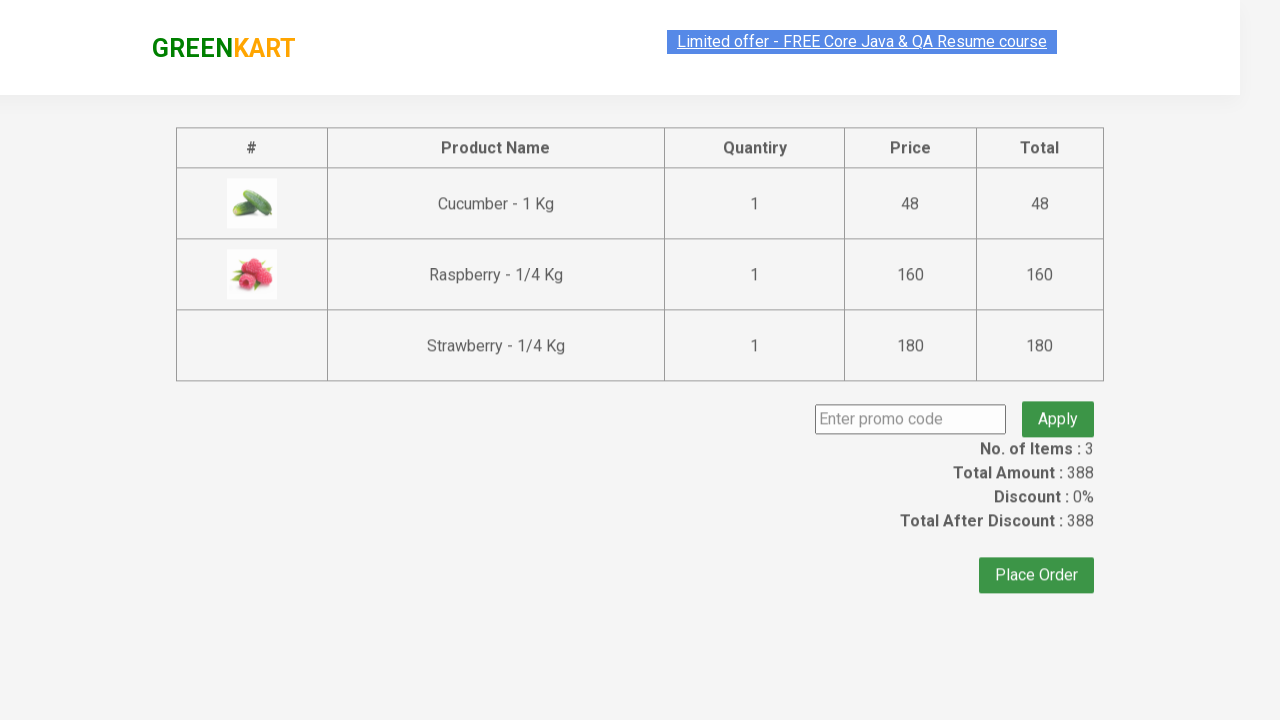

Extracted product name from checkout: Cucumber - 1 Kg
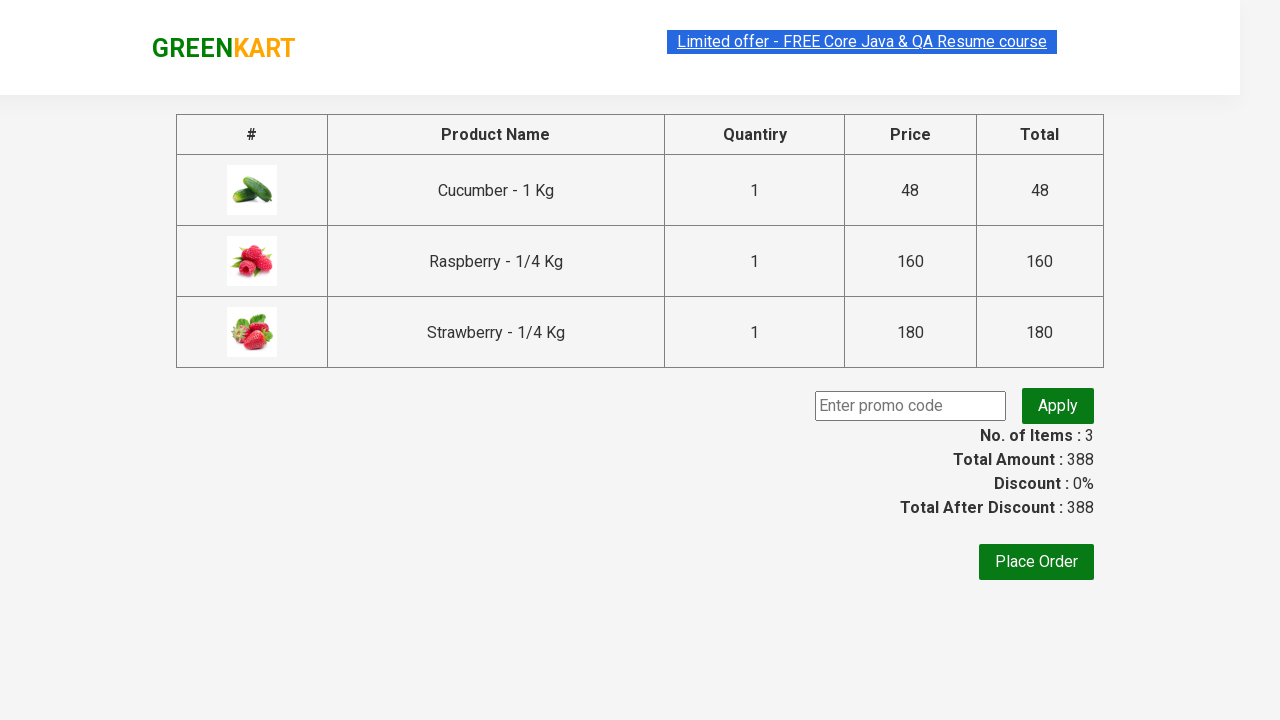

Extracted product name from checkout: Raspberry - 1/4 Kg
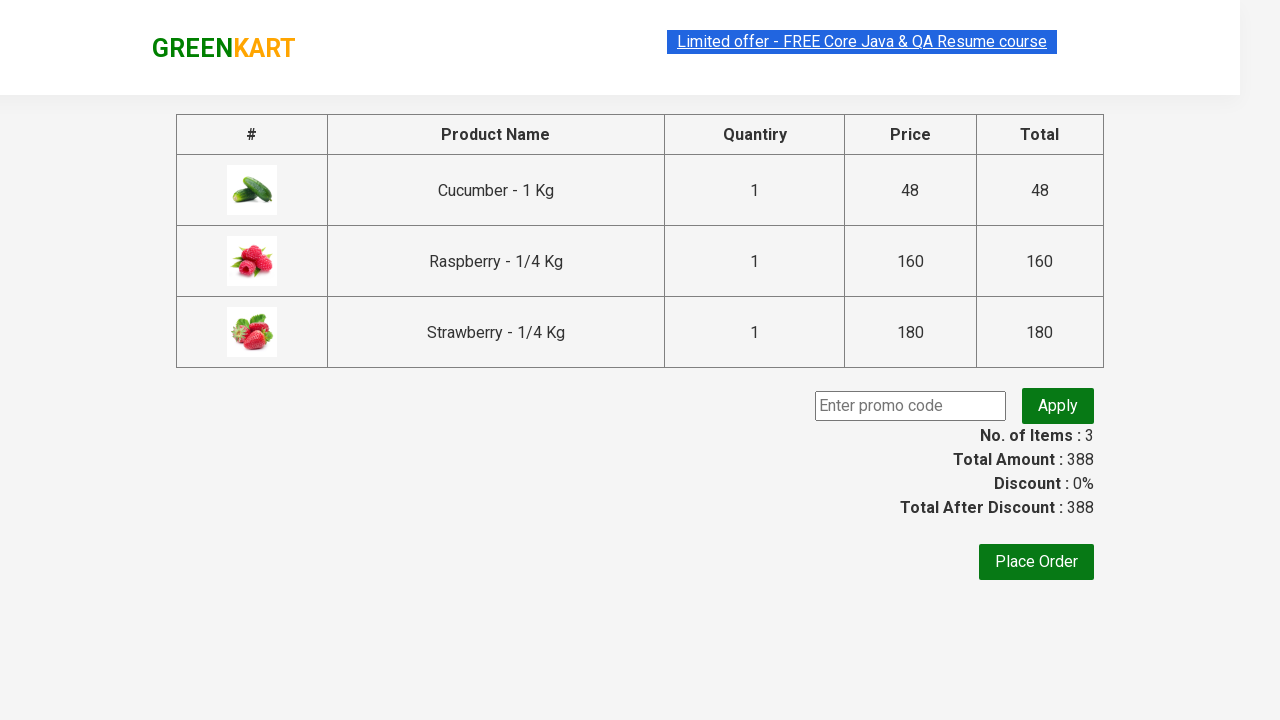

Extracted product name from checkout: Strawberry - 1/4 Kg
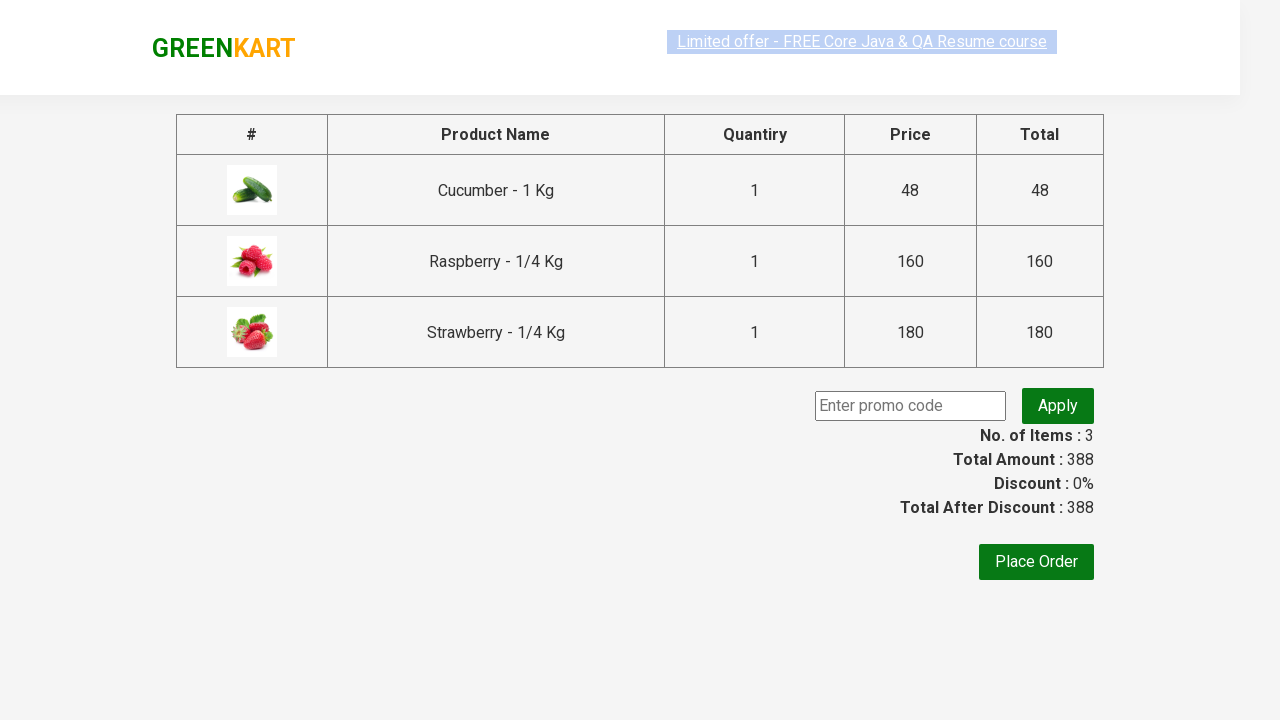

Verified that cart items match checkout items: ['Cucumber - 1 Kg', 'Raspberry - 1/4 Kg', 'Strawberry - 1/4 Kg']
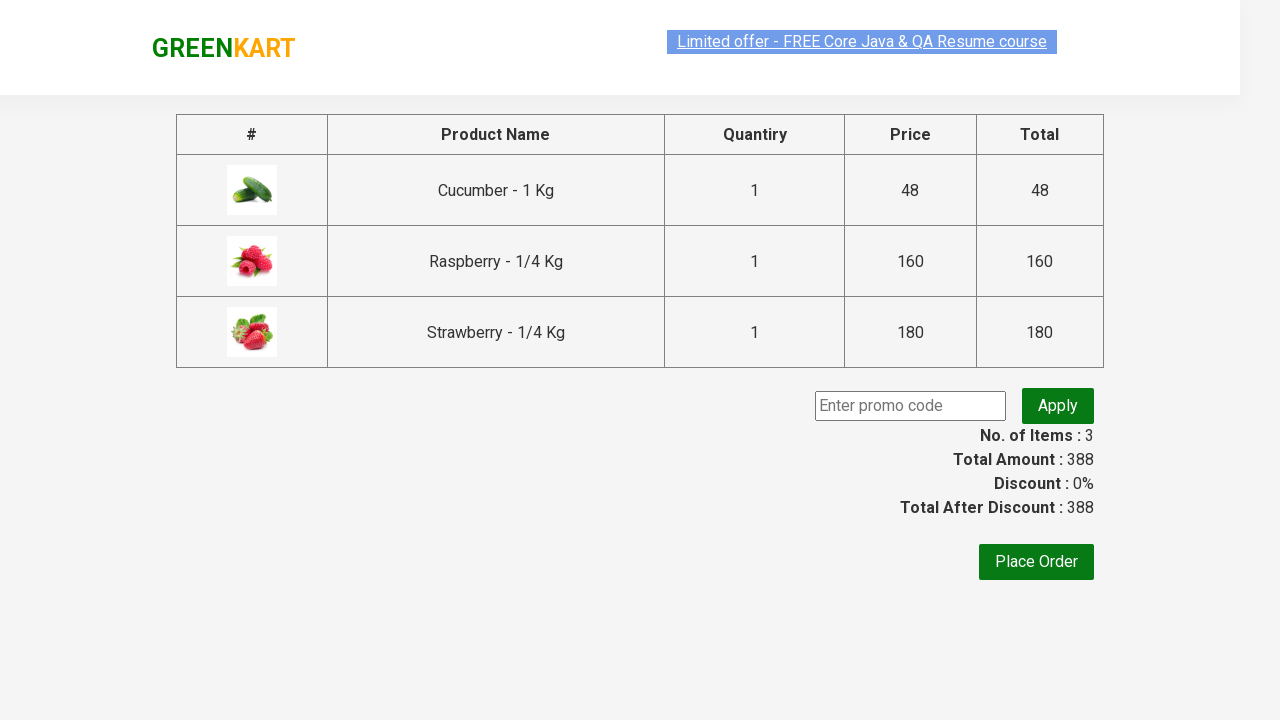

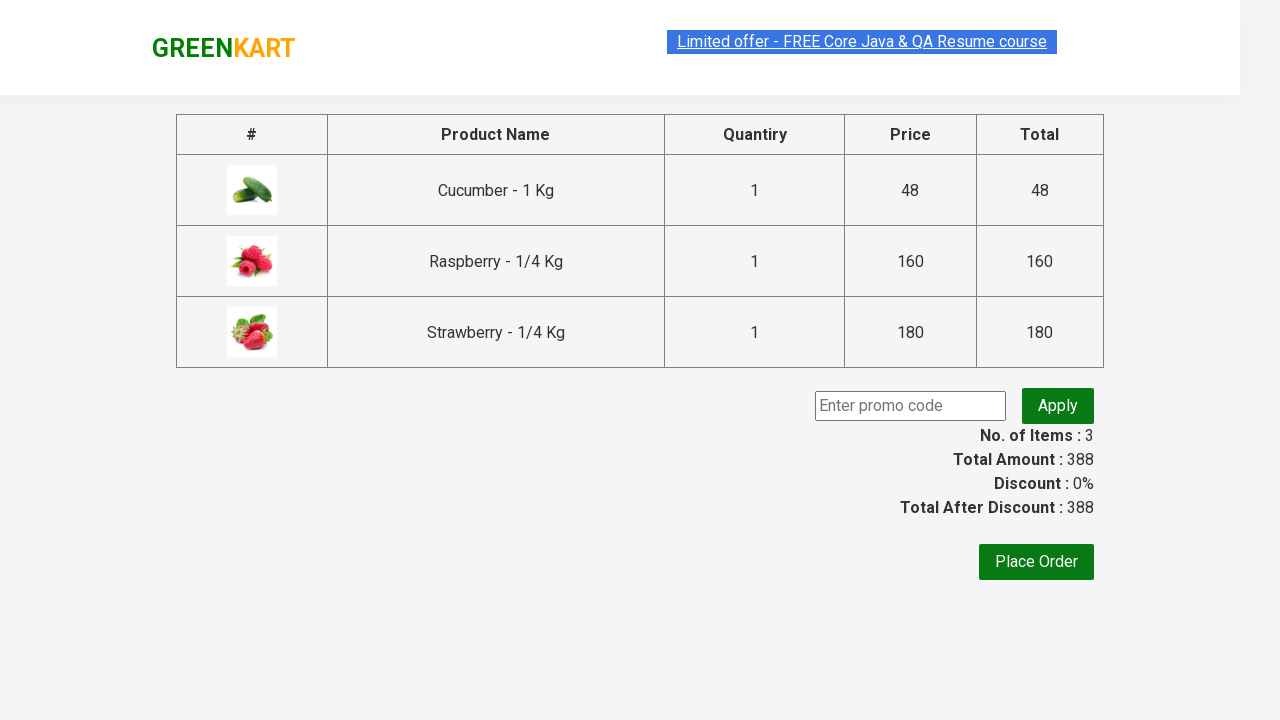